Tests filtering to display only active (incomplete) todo items

Starting URL: https://demo.playwright.dev/todomvc

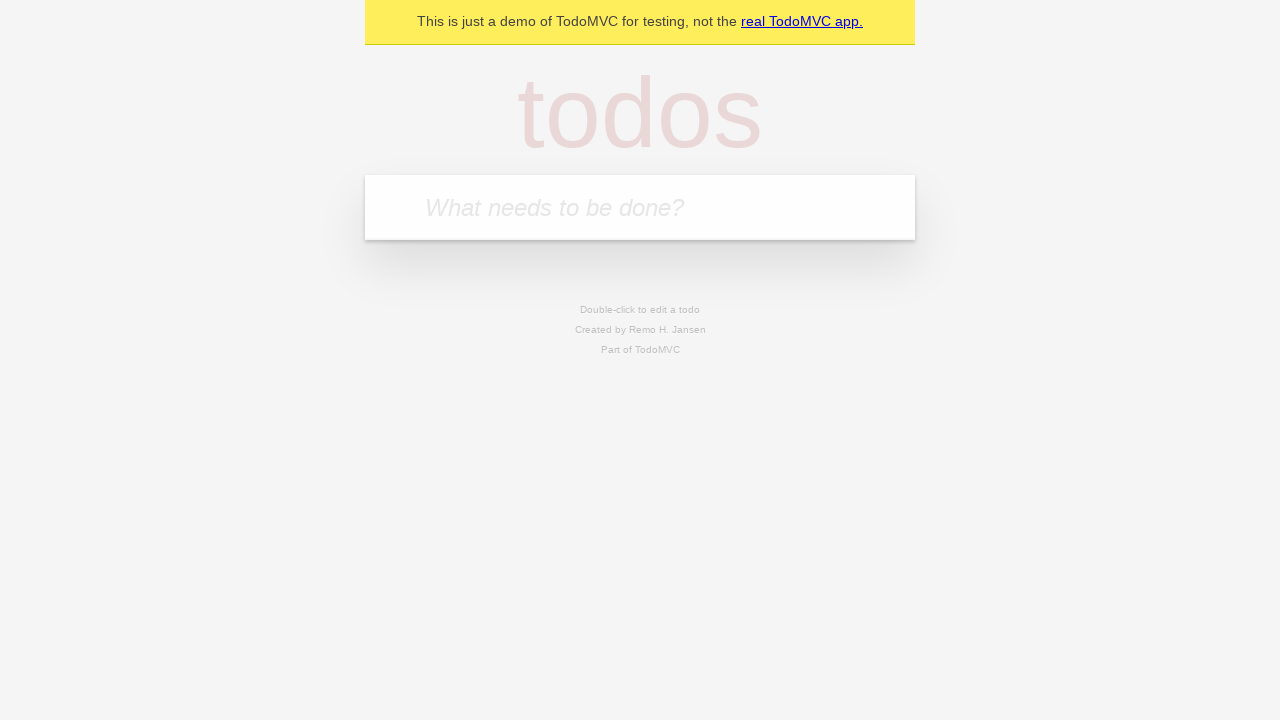

Filled todo input with 'buy some cheese' on internal:attr=[placeholder="What needs to be done?"i]
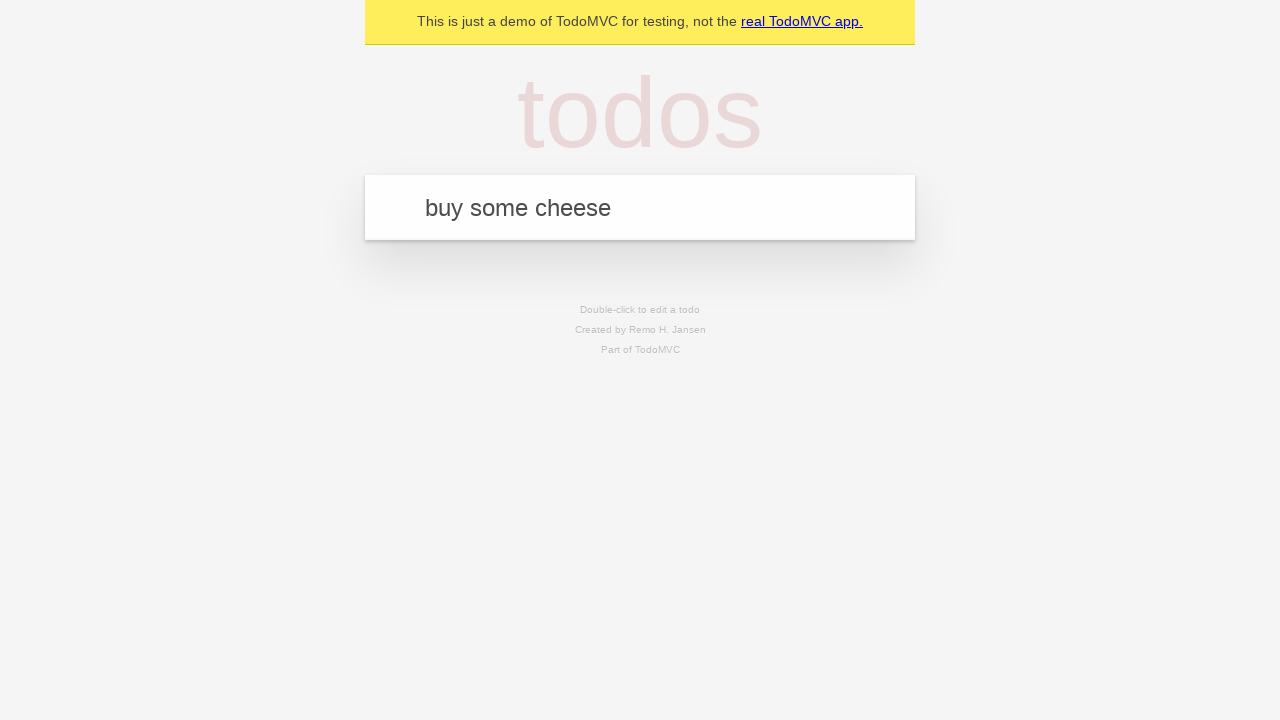

Pressed Enter to create first todo on internal:attr=[placeholder="What needs to be done?"i]
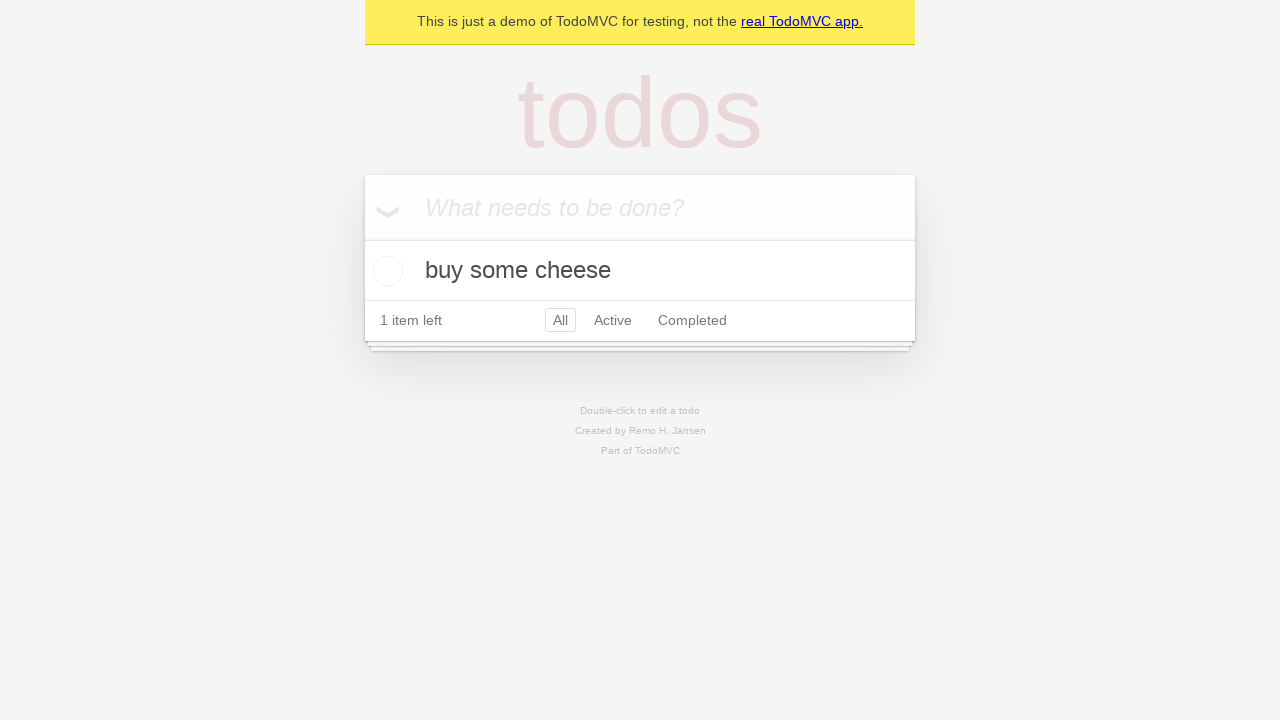

Filled todo input with 'feed the cat' on internal:attr=[placeholder="What needs to be done?"i]
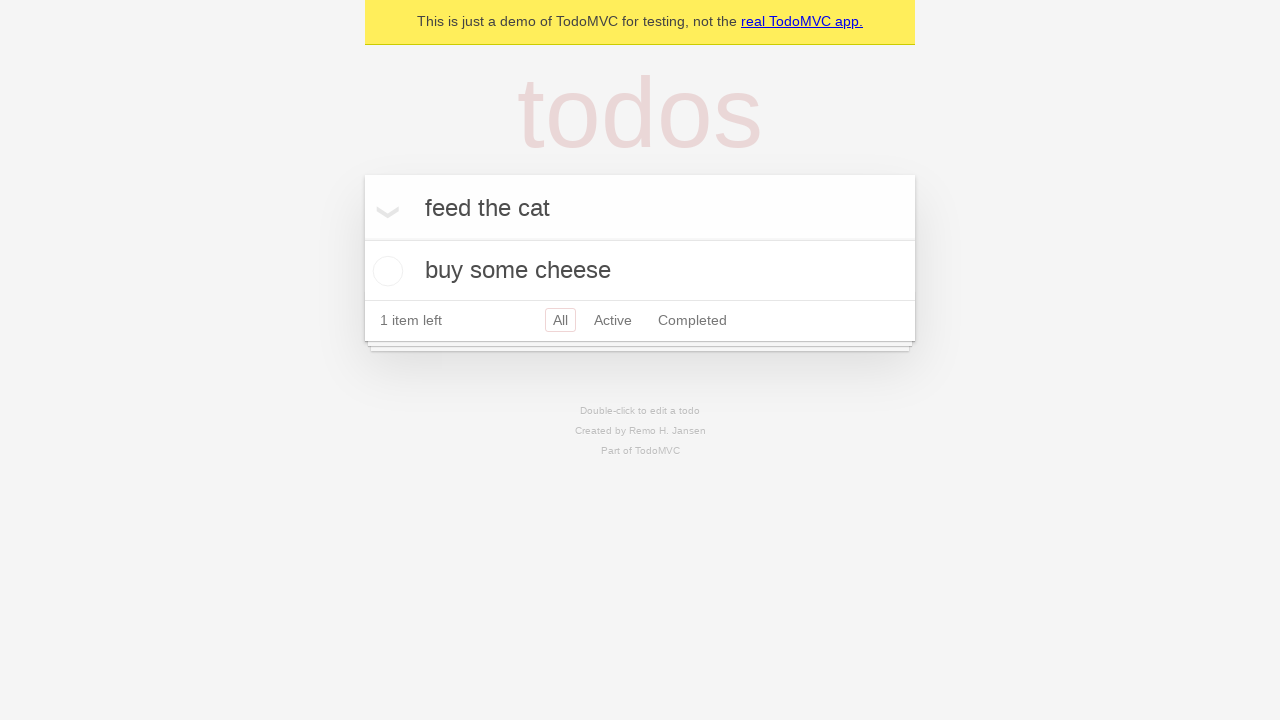

Pressed Enter to create second todo on internal:attr=[placeholder="What needs to be done?"i]
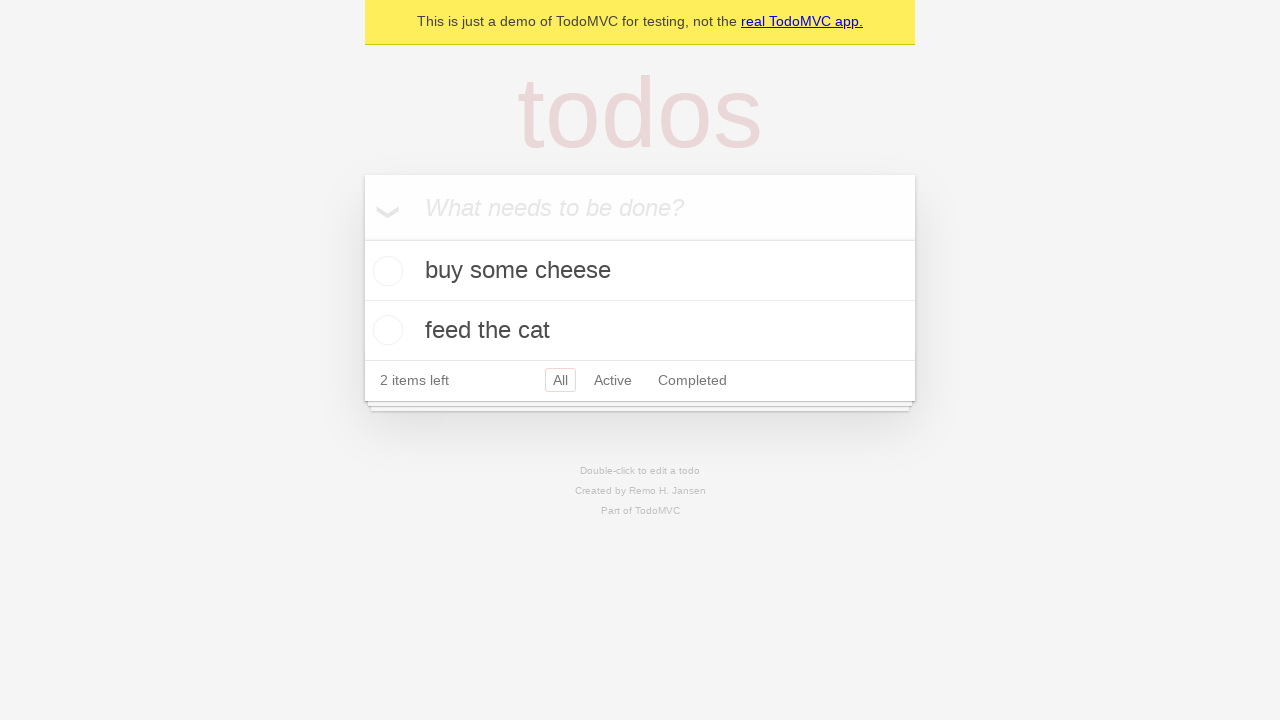

Filled todo input with 'book a doctors appointment' on internal:attr=[placeholder="What needs to be done?"i]
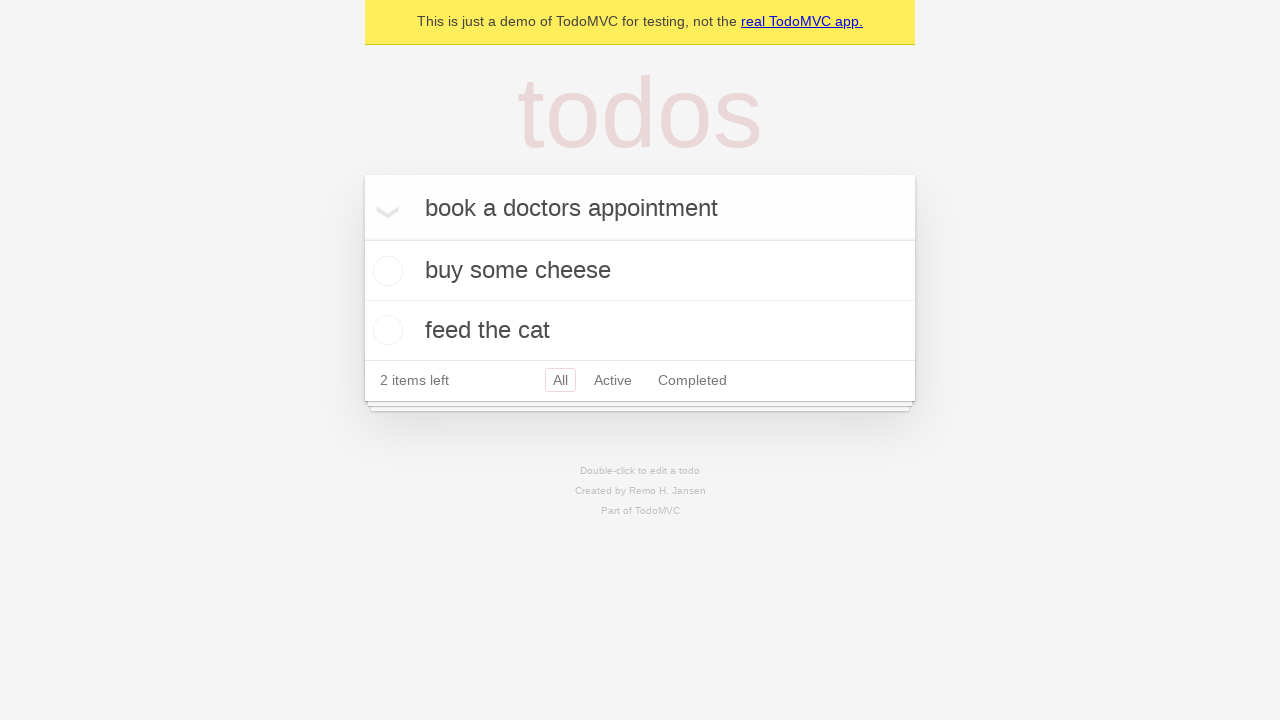

Pressed Enter to create third todo on internal:attr=[placeholder="What needs to be done?"i]
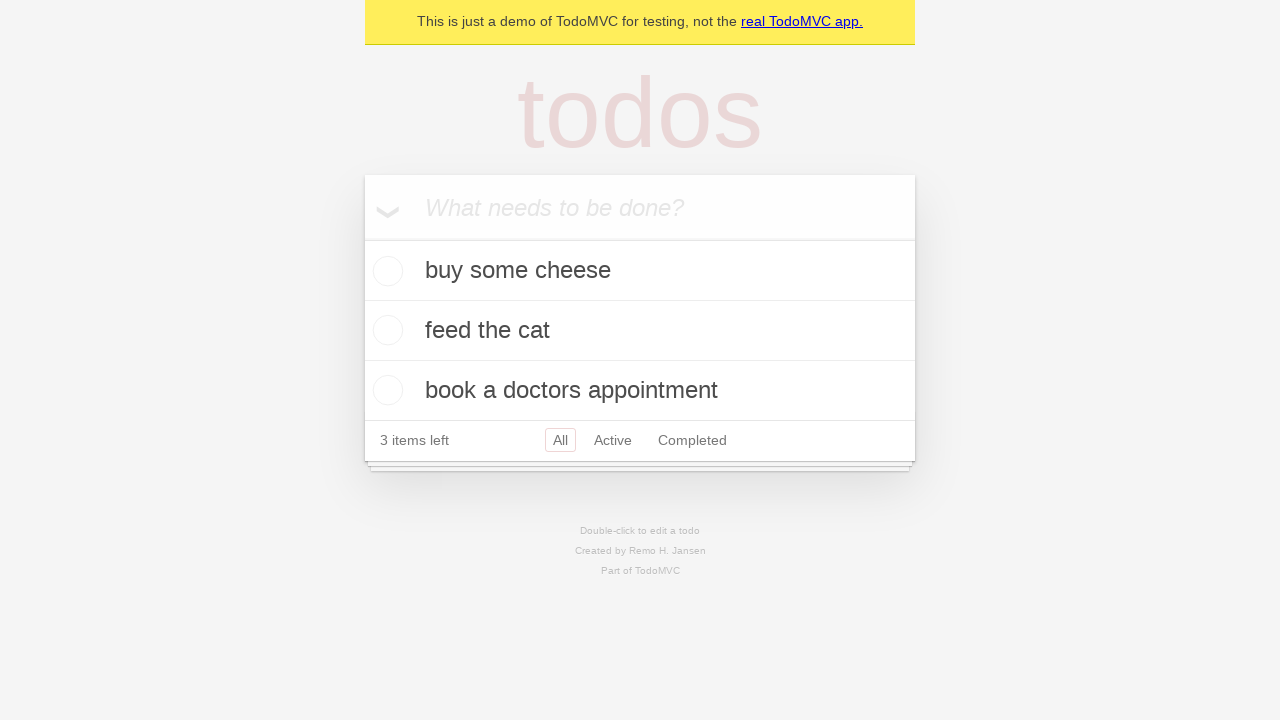

Checked the second todo item (marked as complete) at (385, 330) on internal:testid=[data-testid="todo-item"s] >> nth=1 >> internal:role=checkbox
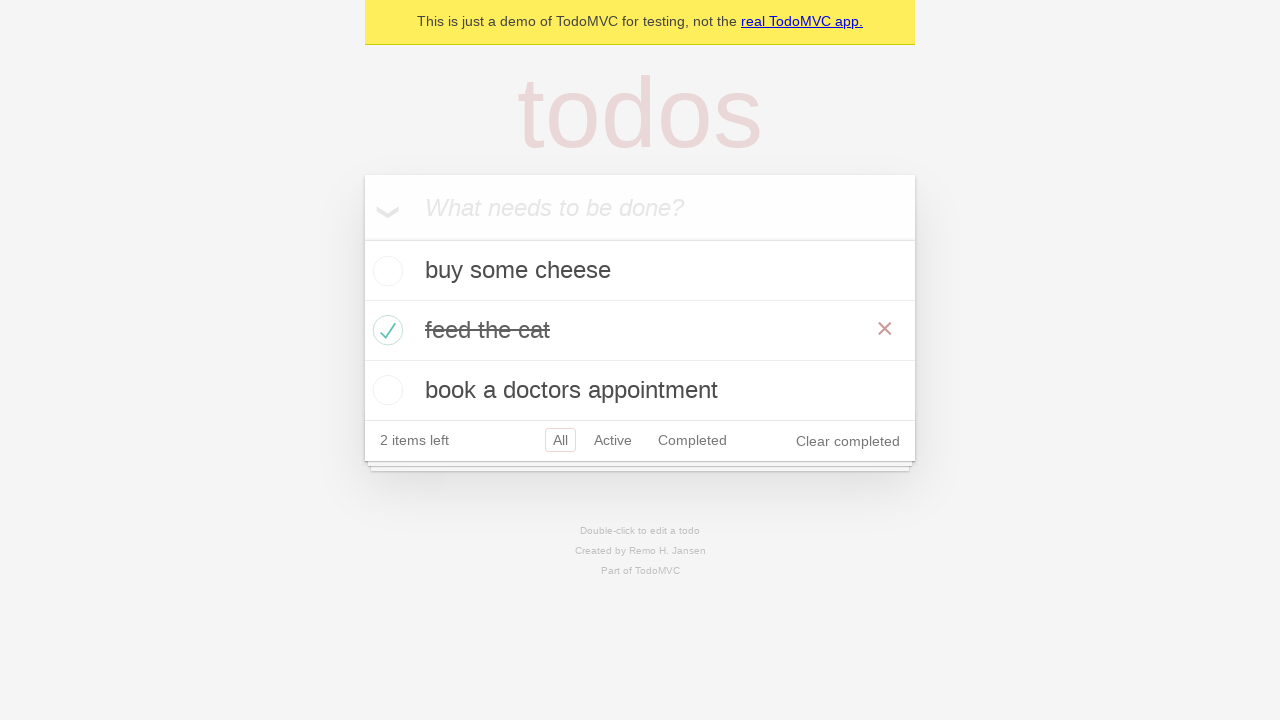

Clicked Active filter to display only incomplete todo items at (613, 440) on internal:role=link[name="Active"i]
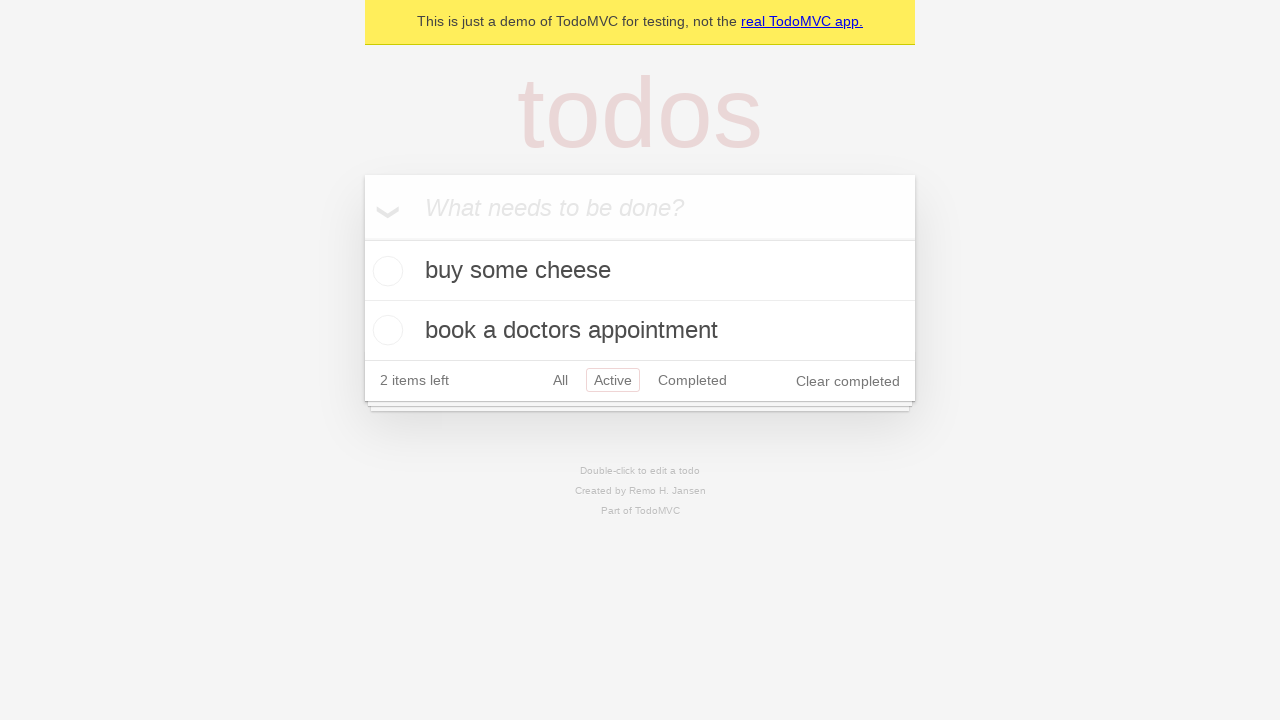

Waited for filtered todo items to load
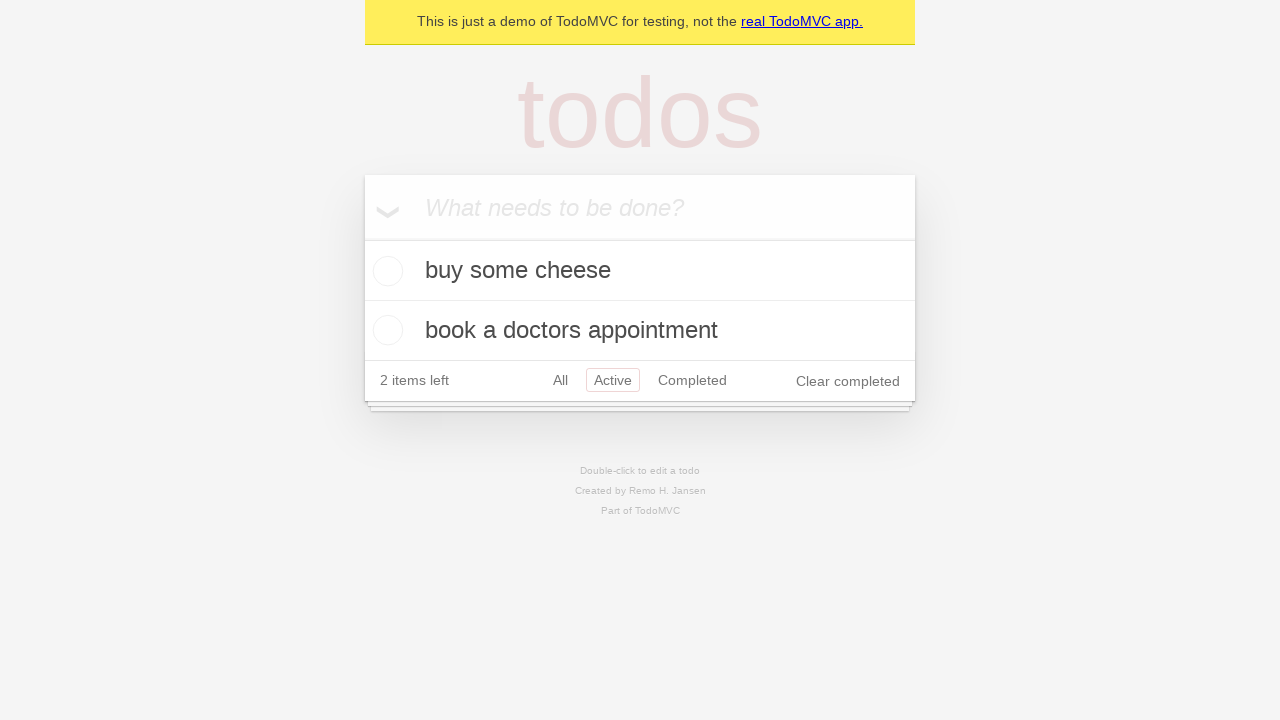

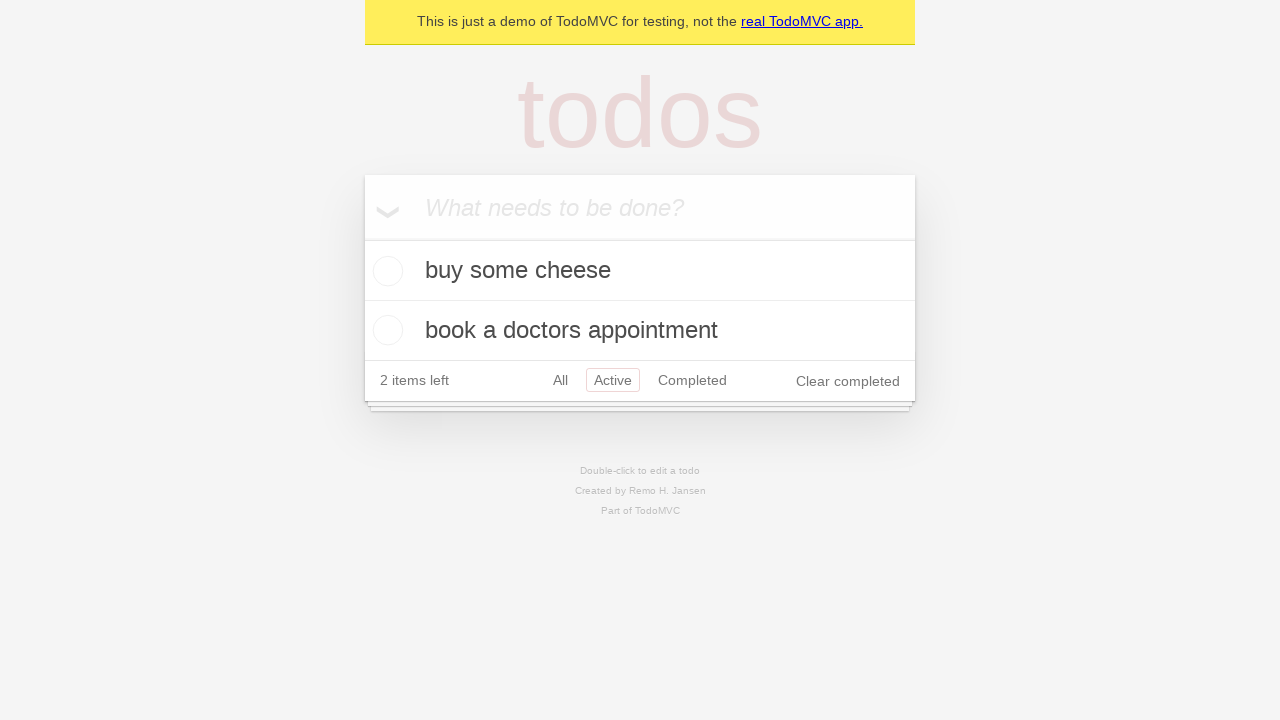